Tests that edits are saved when the input loses focus (blur event)

Starting URL: https://demo.playwright.dev/todomvc

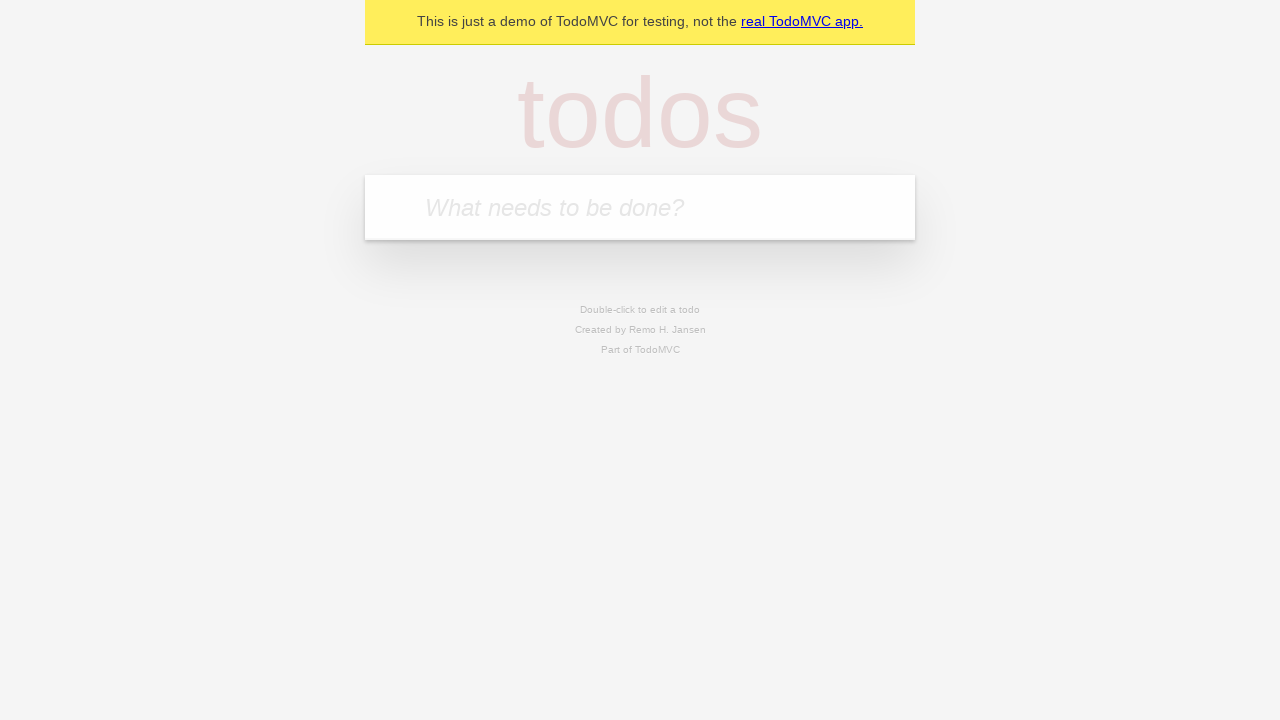

Filled first todo input with 'buy some cheese' on internal:attr=[placeholder="What needs to be done?"i]
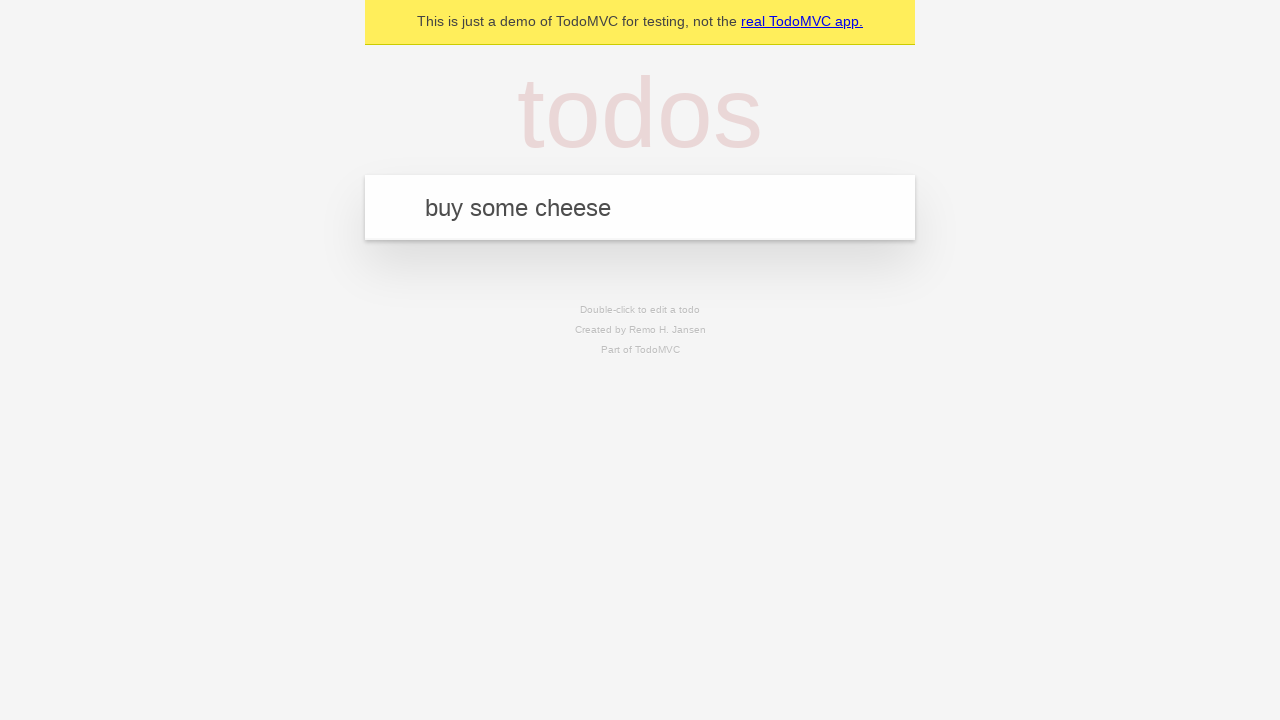

Pressed Enter to create first todo on internal:attr=[placeholder="What needs to be done?"i]
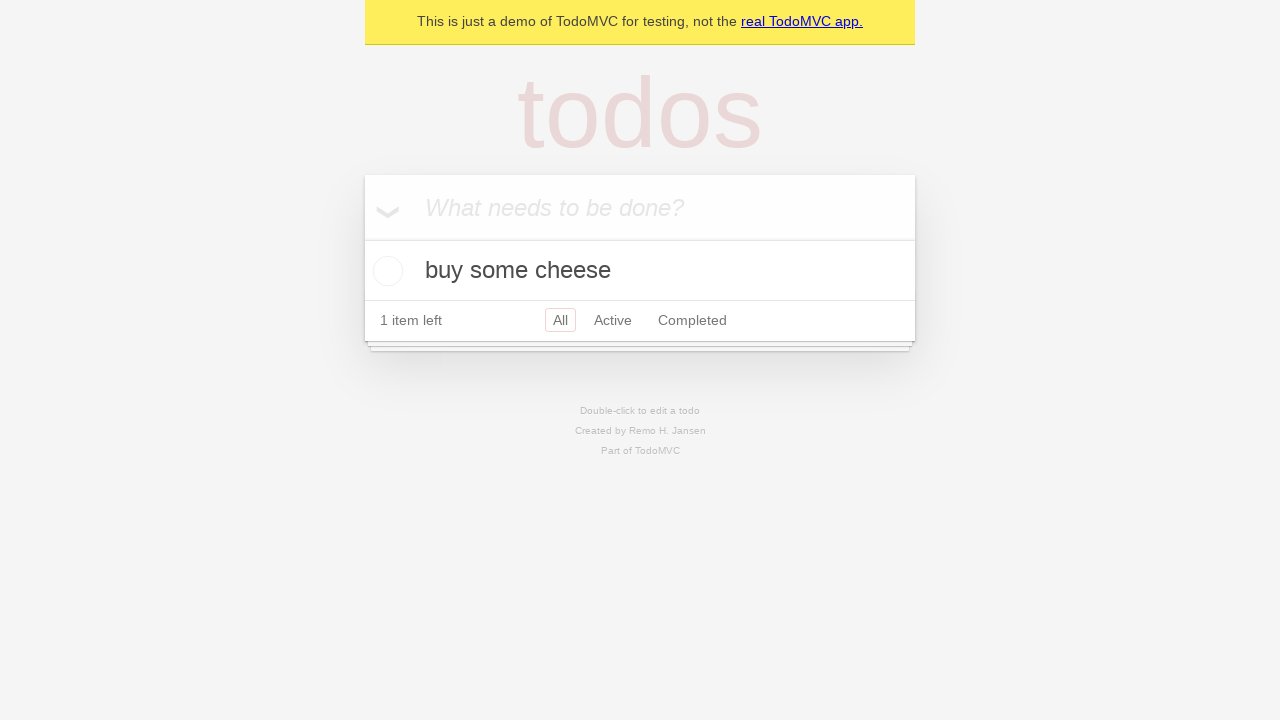

Filled second todo input with 'feed the cat' on internal:attr=[placeholder="What needs to be done?"i]
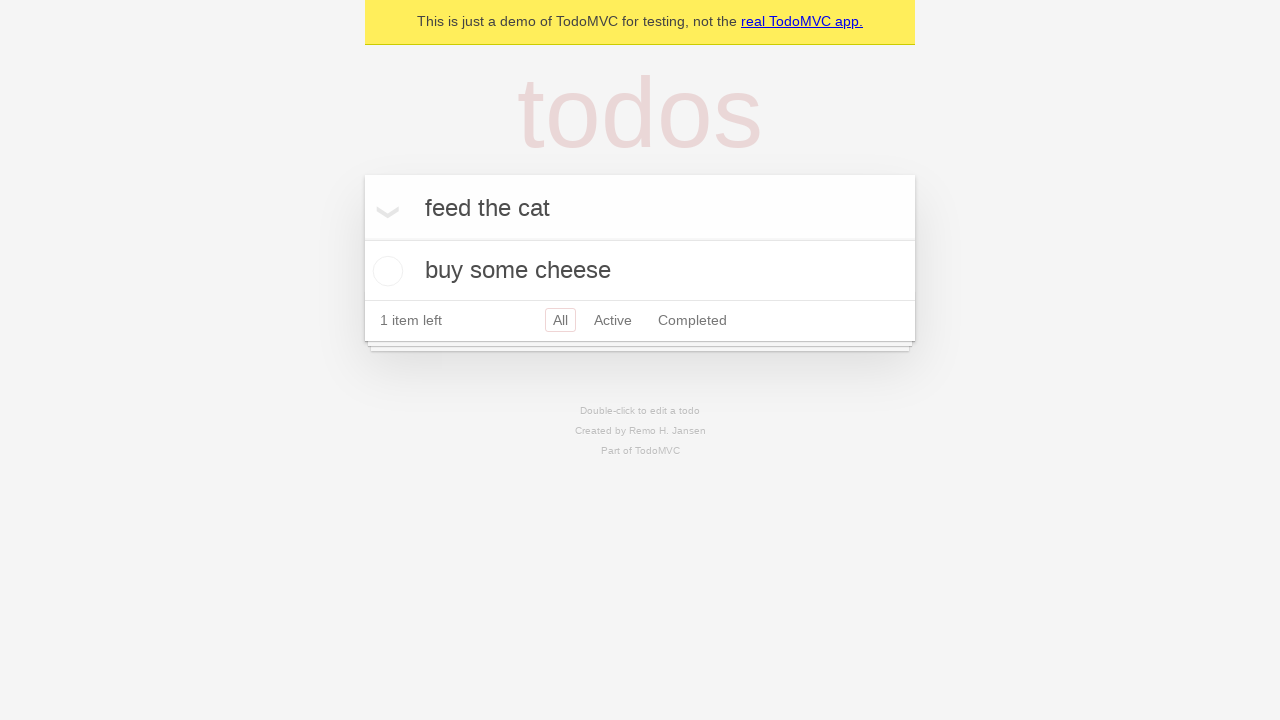

Pressed Enter to create second todo on internal:attr=[placeholder="What needs to be done?"i]
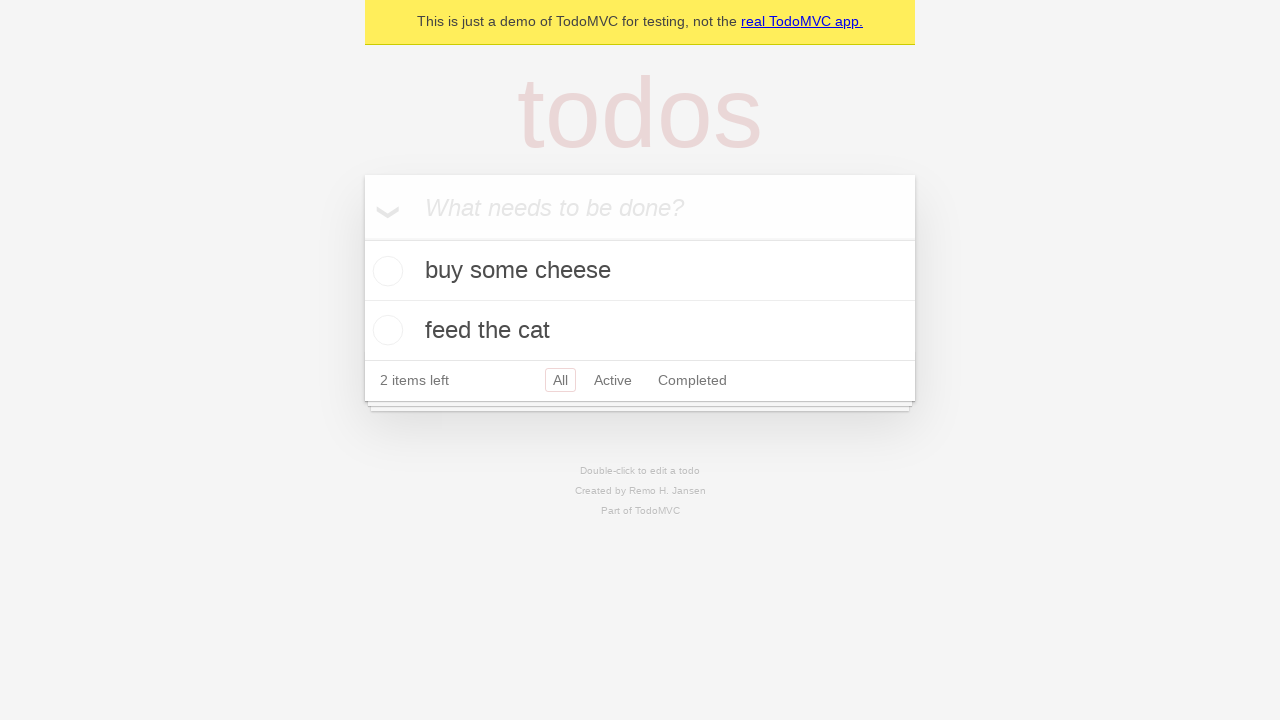

Filled third todo input with 'book a doctors appointment' on internal:attr=[placeholder="What needs to be done?"i]
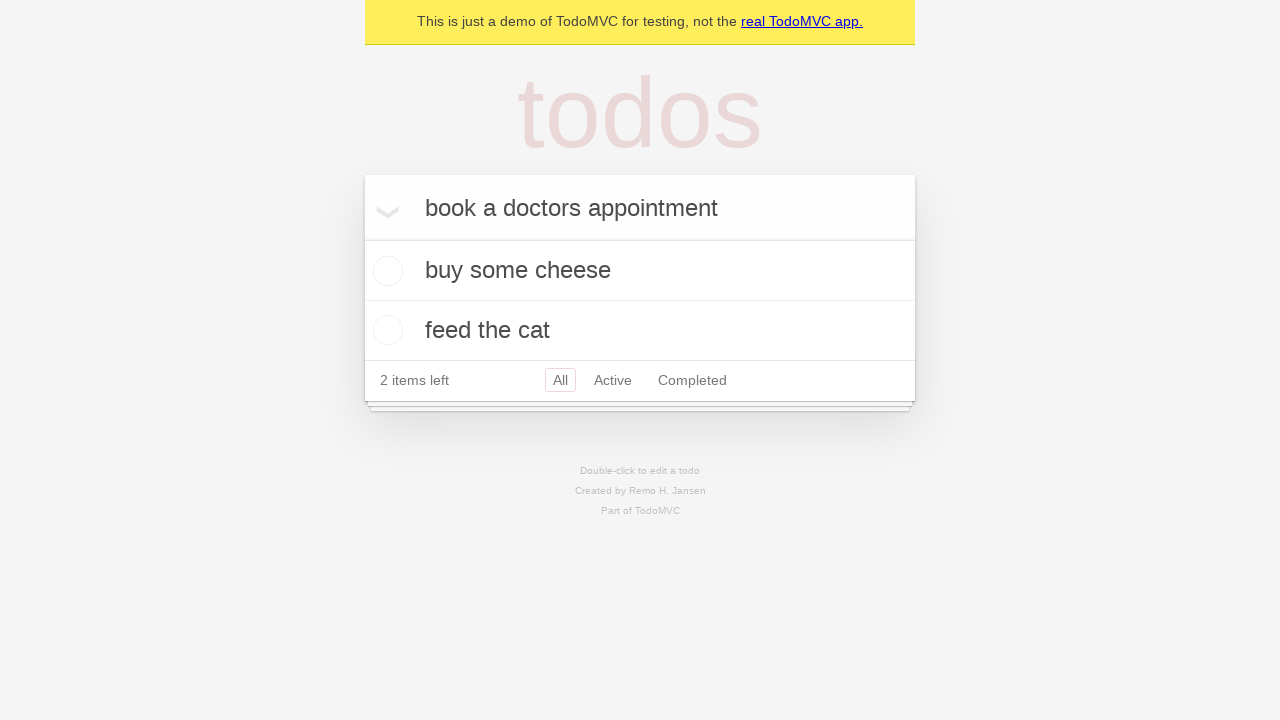

Pressed Enter to create third todo on internal:attr=[placeholder="What needs to be done?"i]
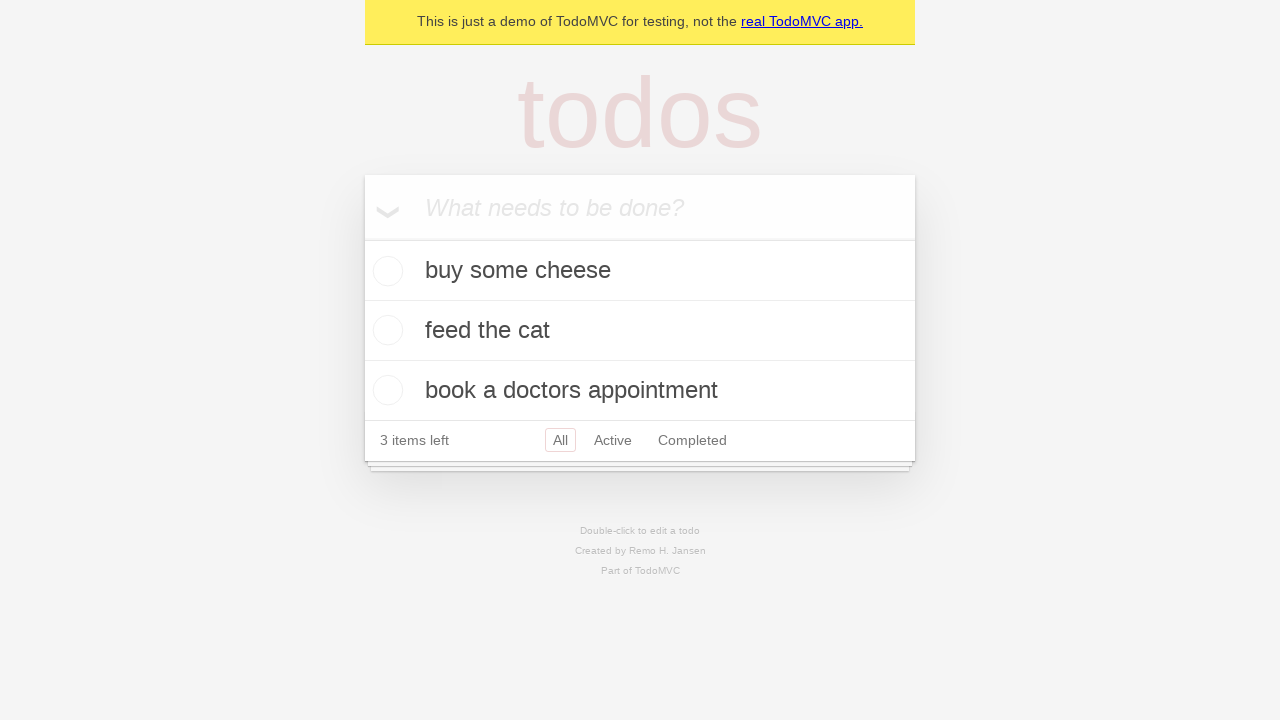

Waited for todo items to load
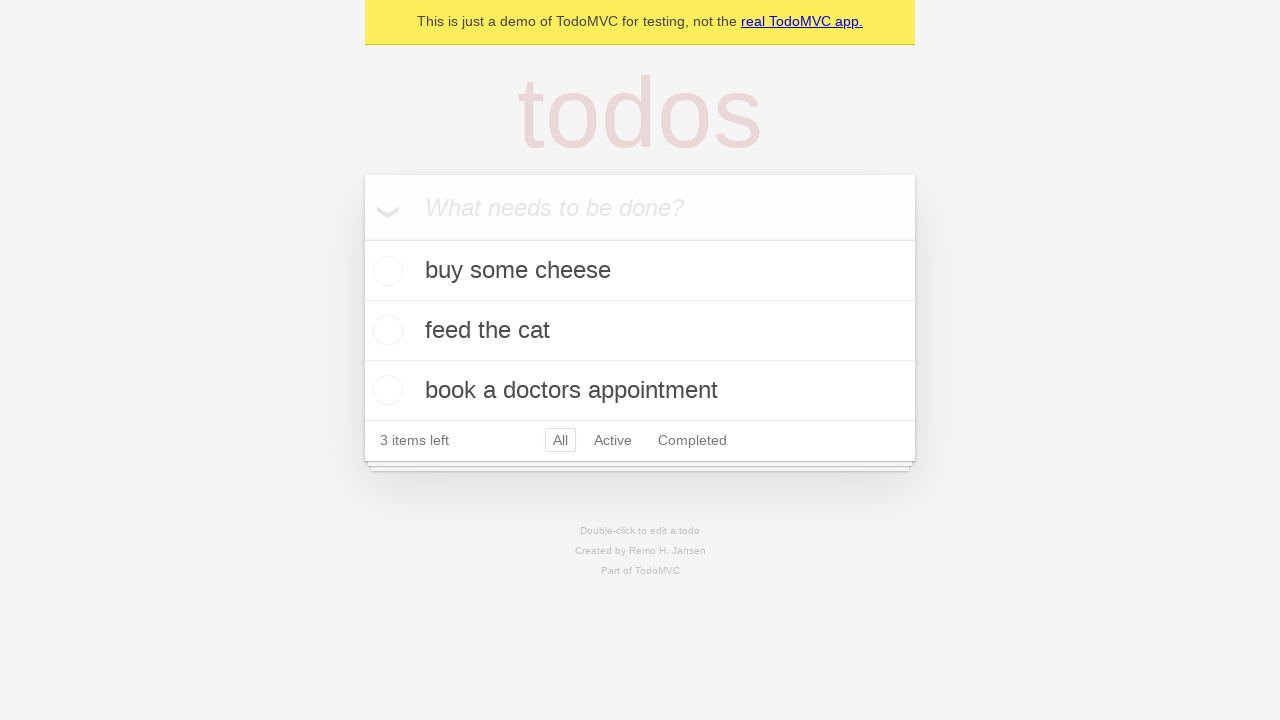

Double-clicked second todo item to enter edit mode at (640, 331) on internal:testid=[data-testid="todo-item"s] >> nth=1
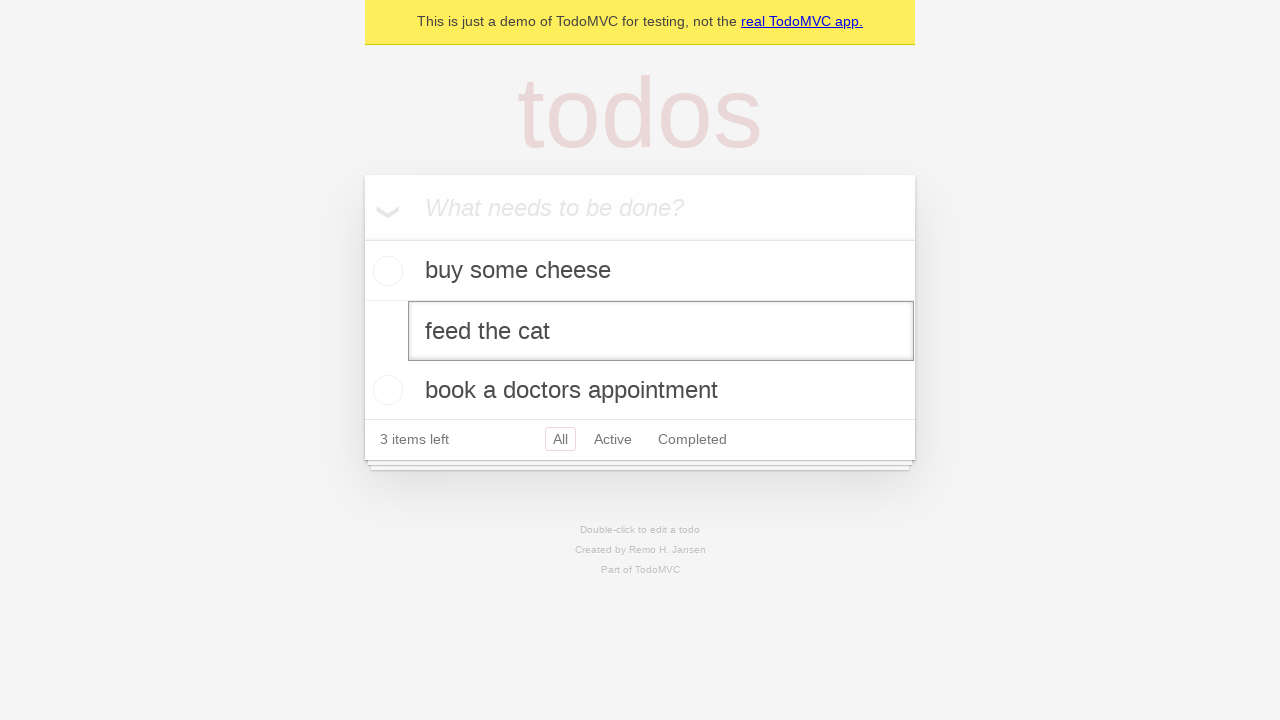

Filled edit input with 'buy some sausages' on internal:testid=[data-testid="todo-item"s] >> nth=1 >> internal:role=textbox[nam
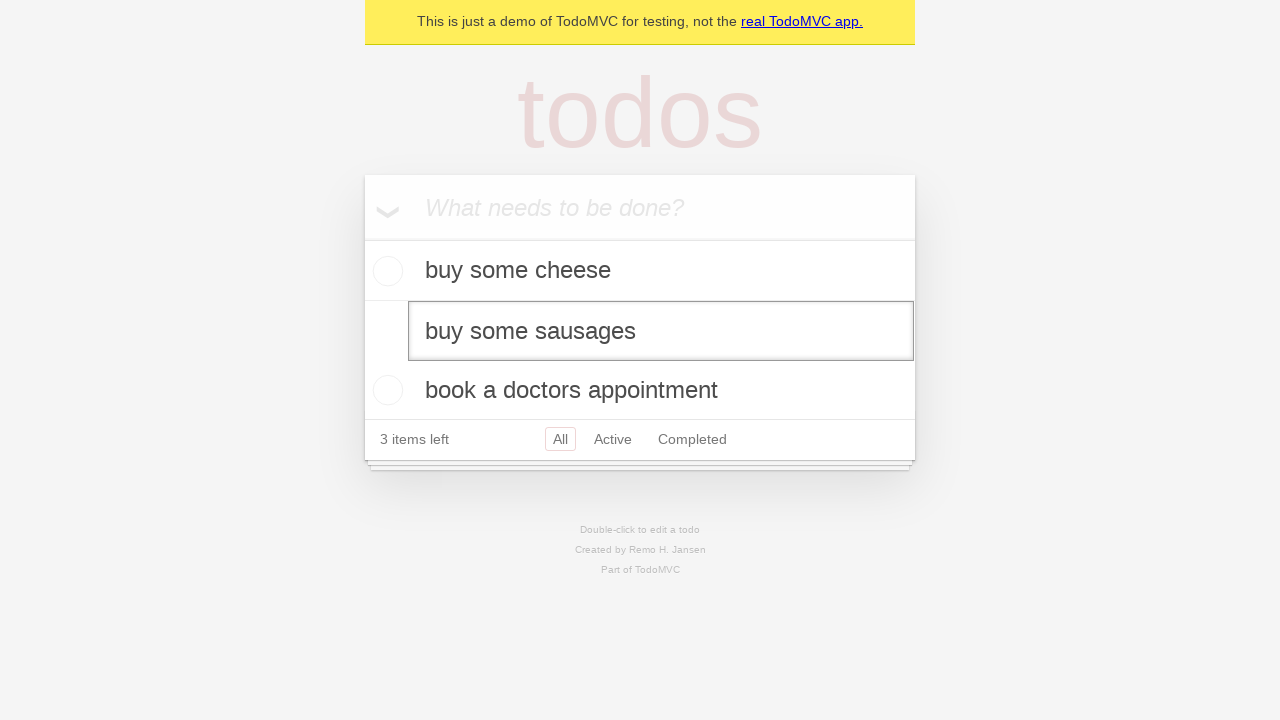

Dispatched blur event to save edits
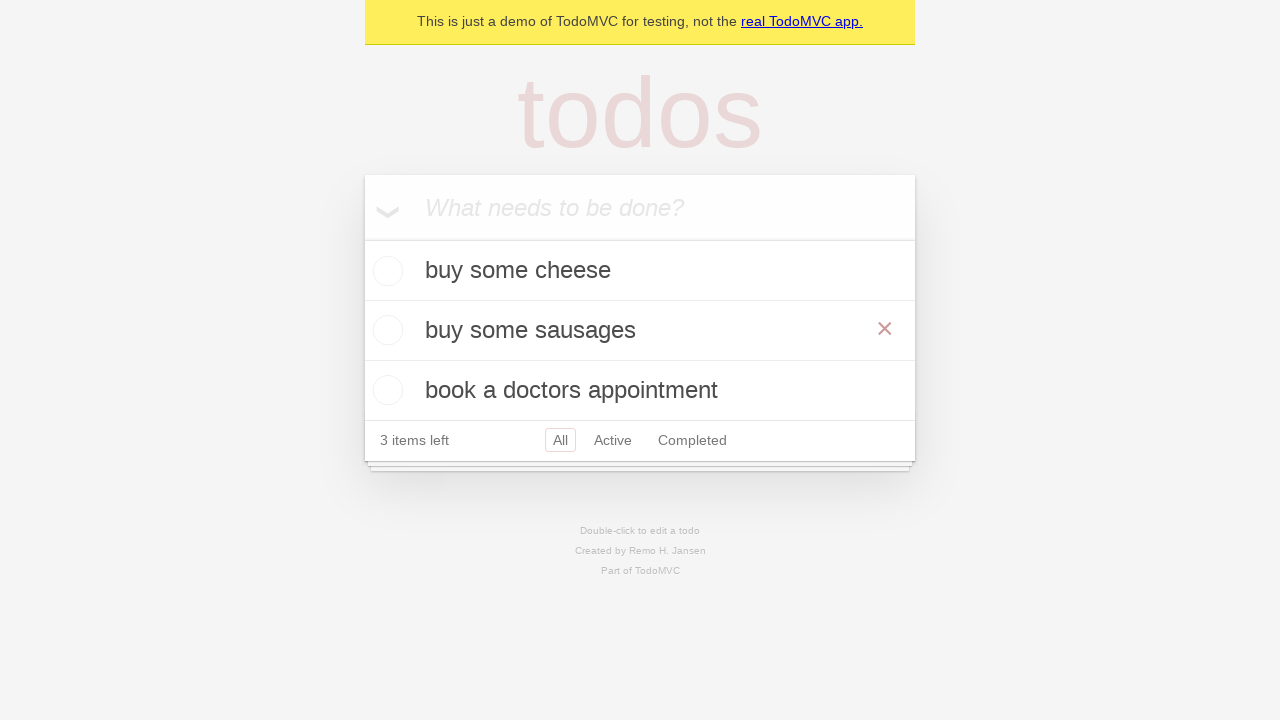

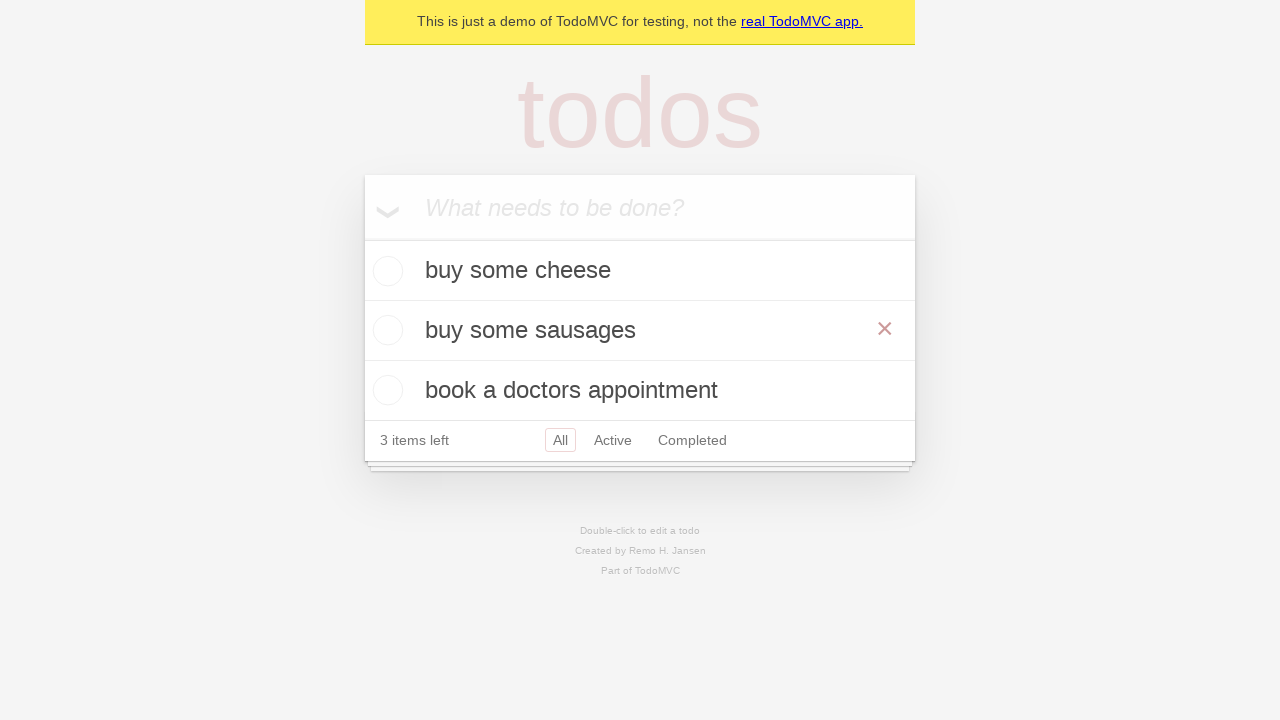